Navigates to a registration form and fills in the first name field

Starting URL: http://demo.automationtesting.in/Register.html

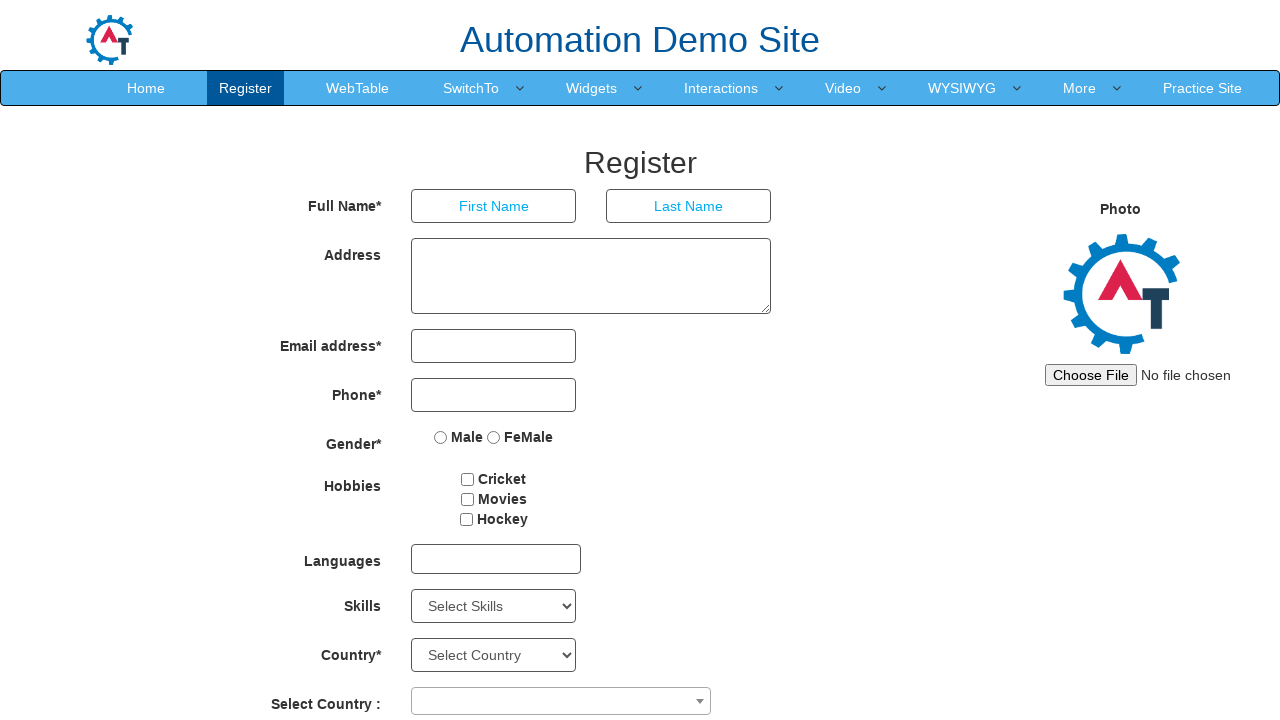

Waited for First Name input field to be visible
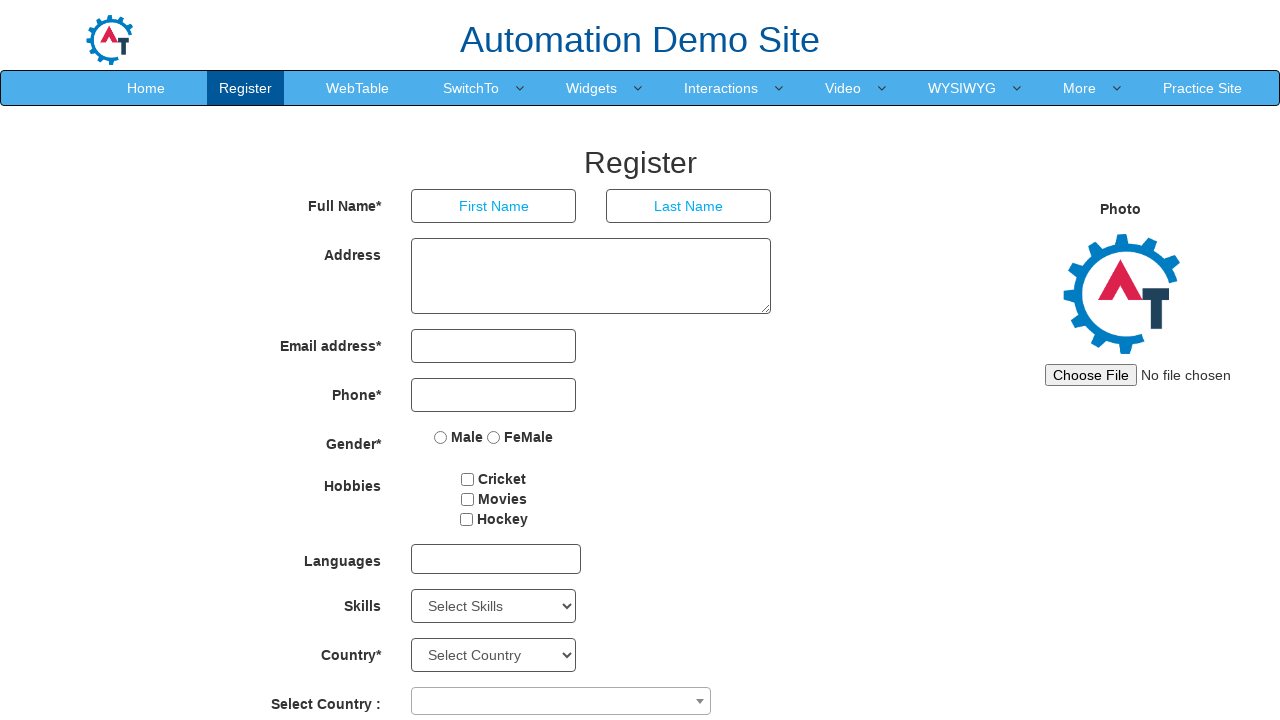

Filled First Name field with 'hello' on //input[@placeholder='First Name']
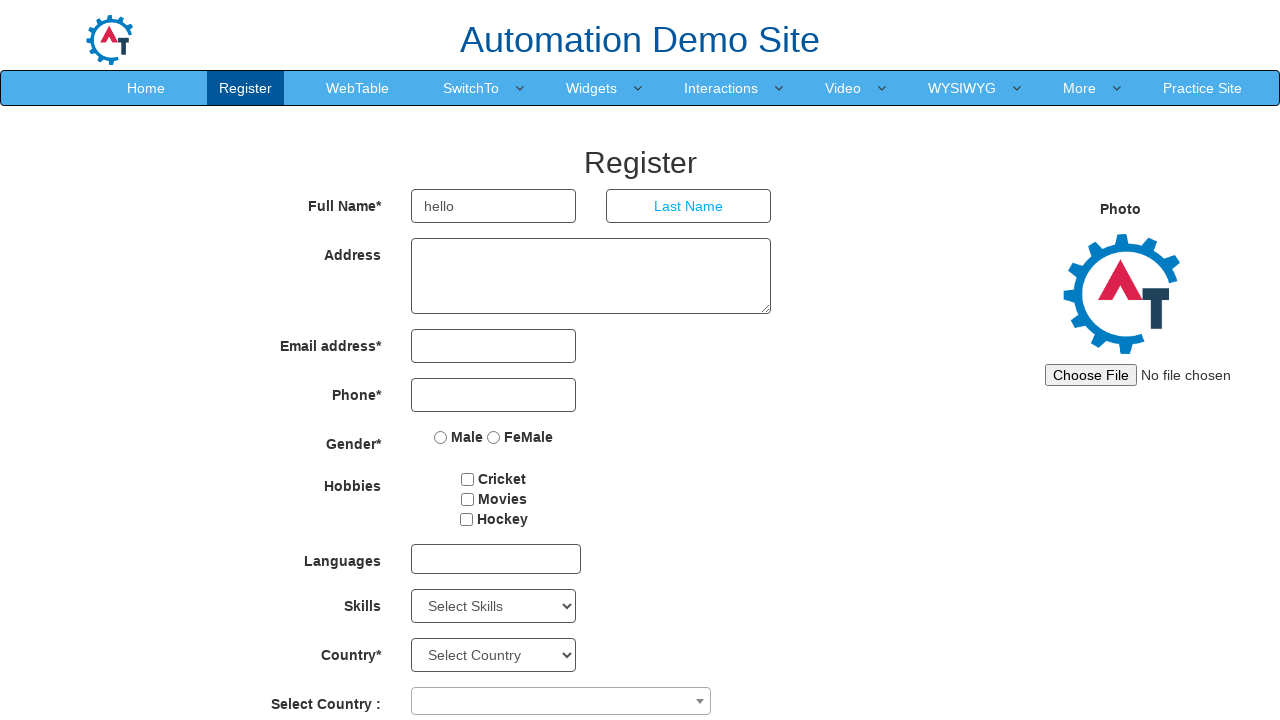

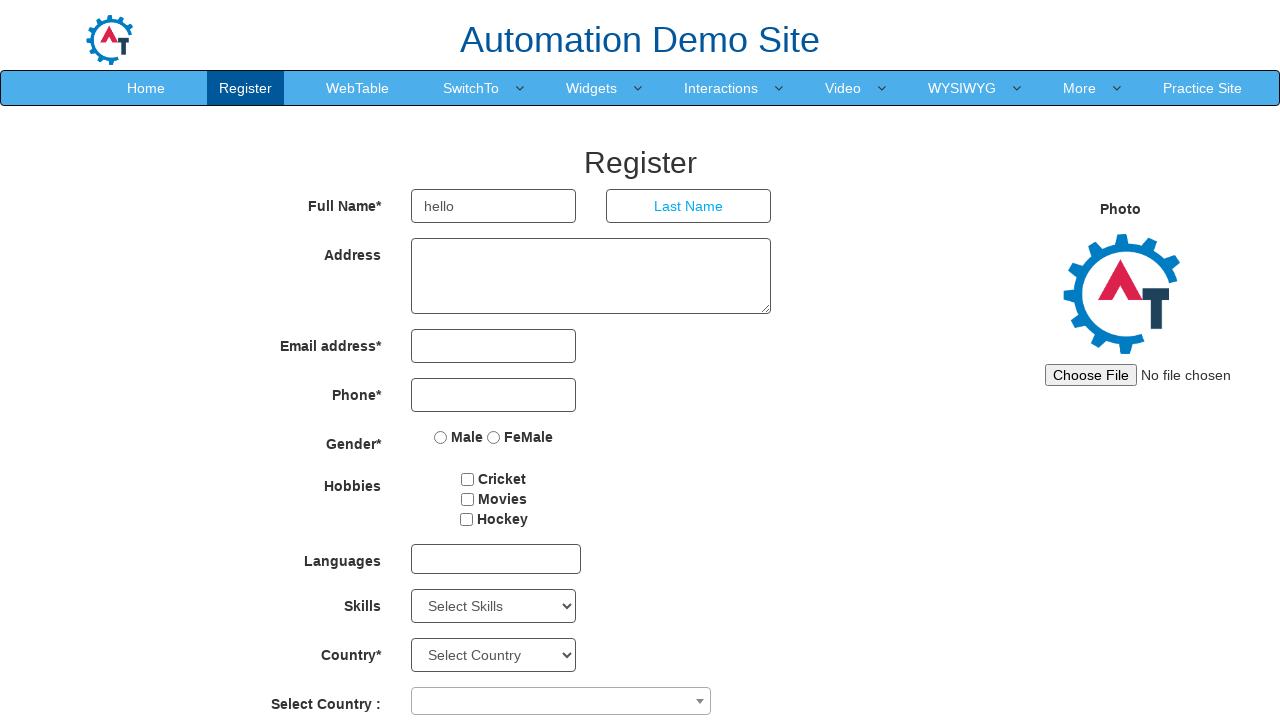